Tests the dynamic link by clicking it, switching to the new window that opens, and verifying the URL

Starting URL: https://demoqa.com/links

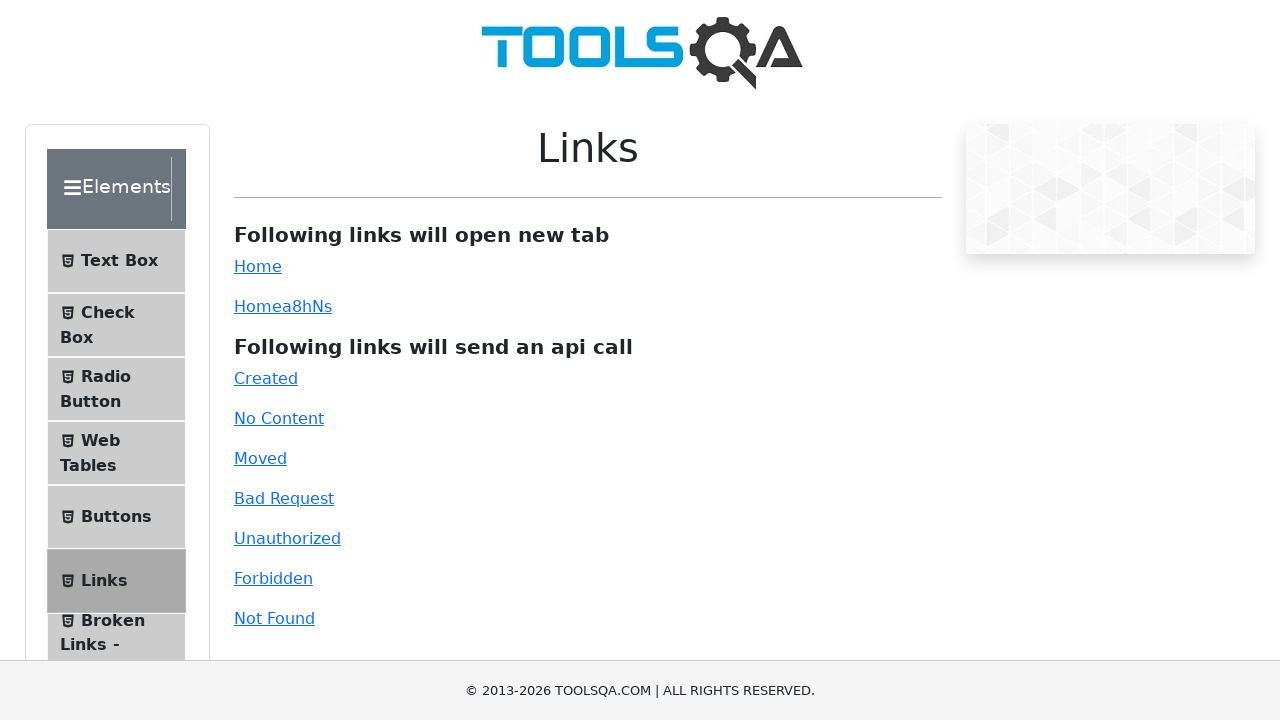

Stored reference to original page
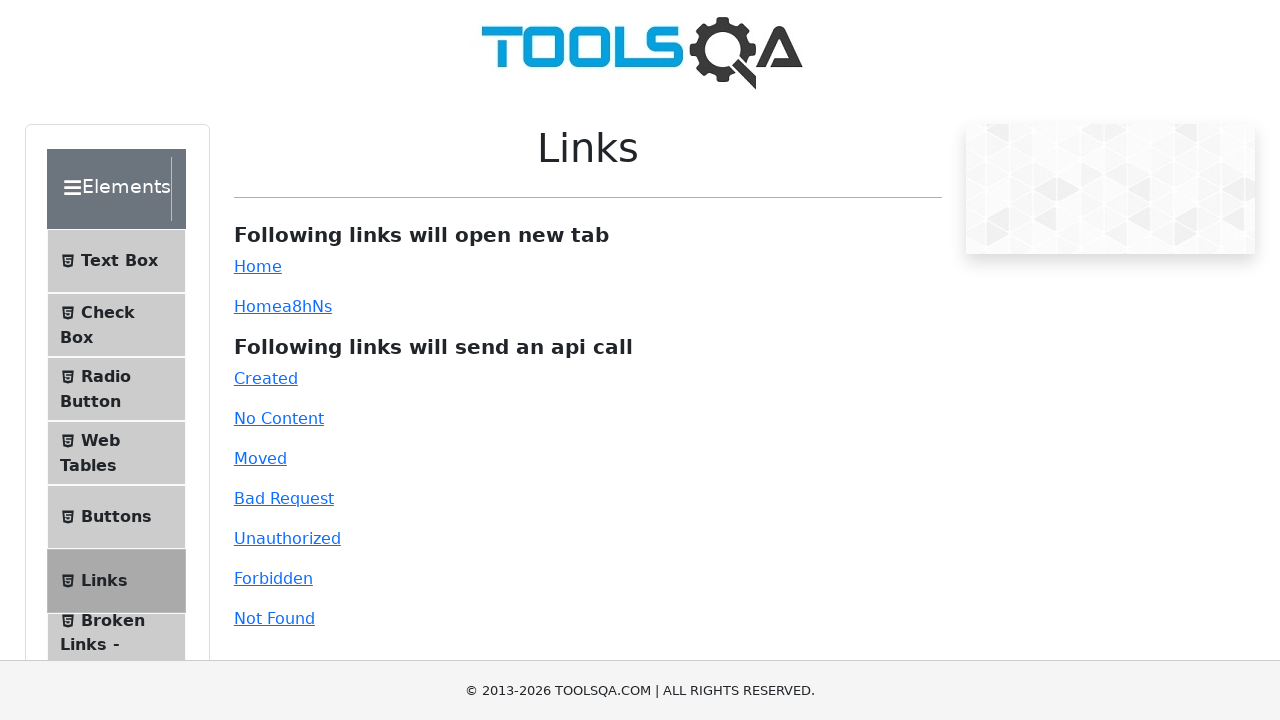

Clicked dynamic link, new tab opened at (258, 306) on #dynamicLink
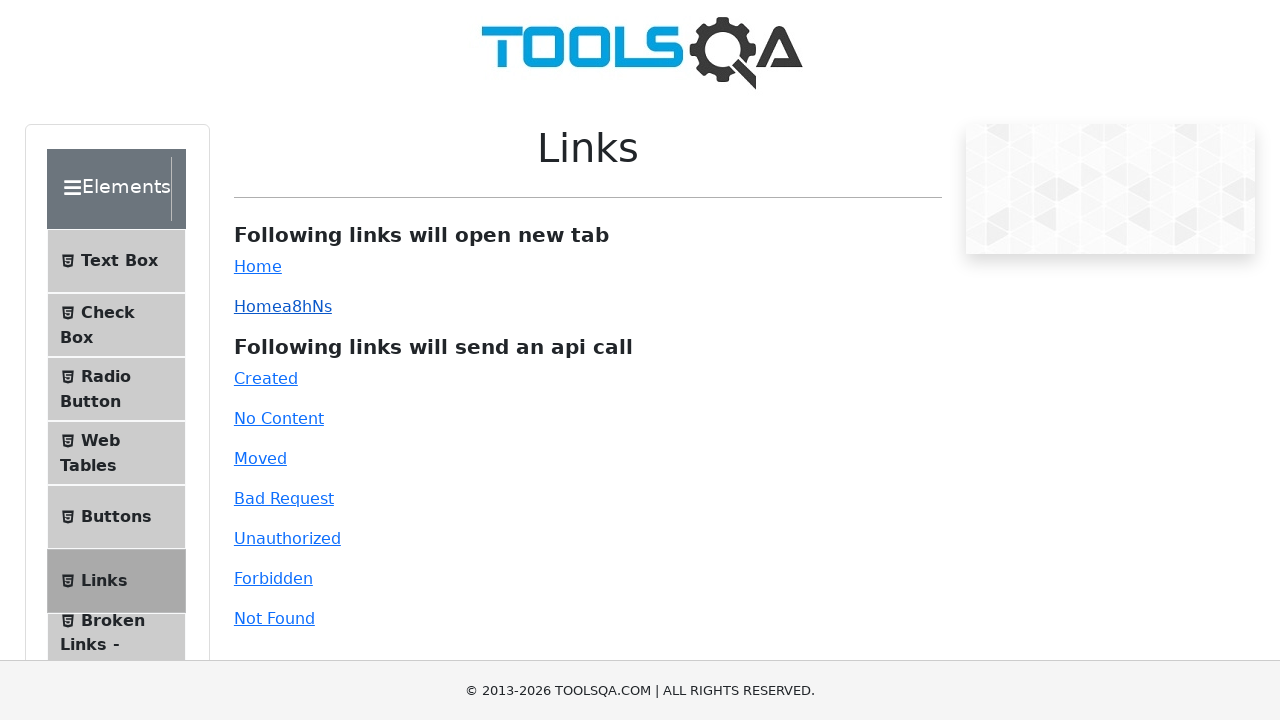

Captured new page object from context
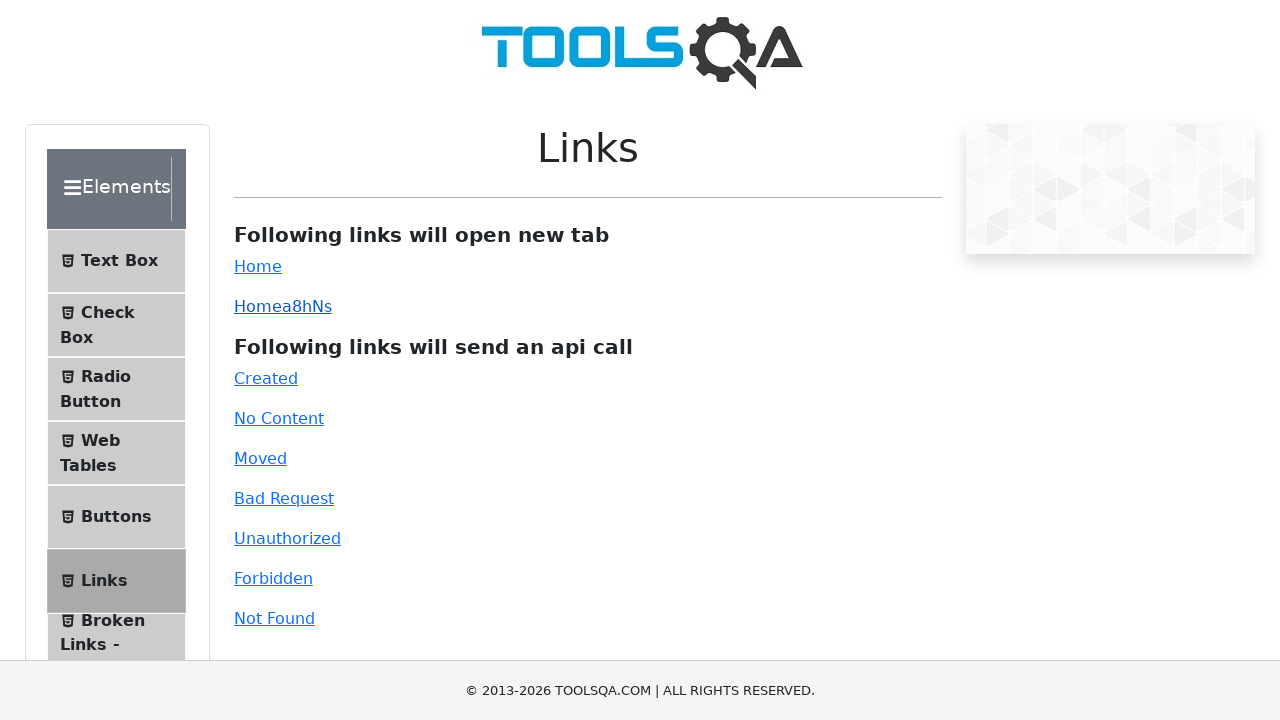

New page loaded successfully
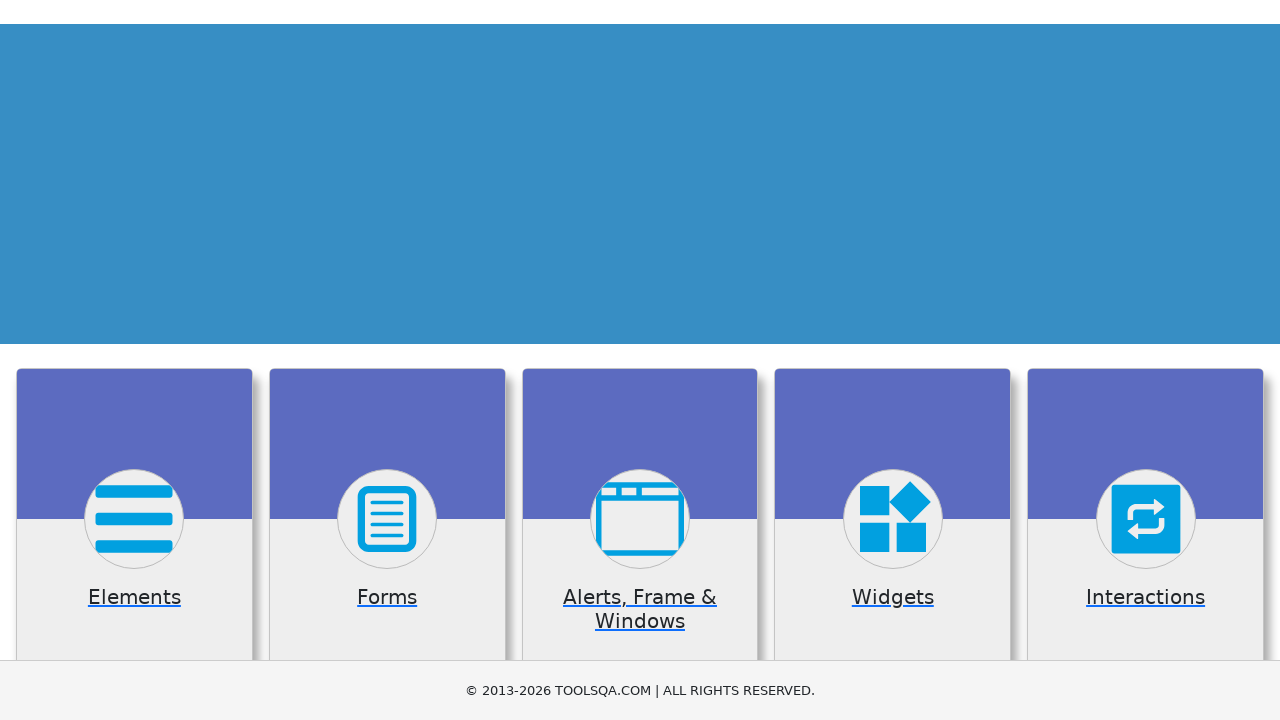

Verified new page URL is https://demoqa.com/
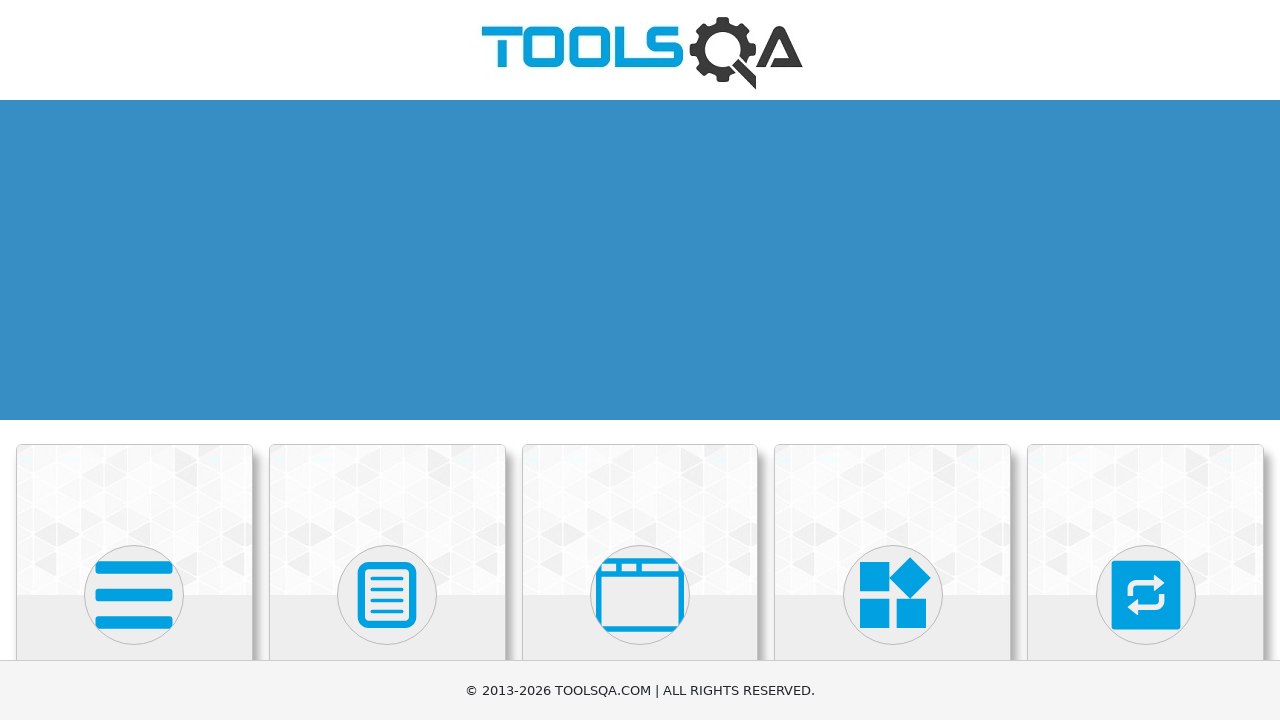

Closed new tab
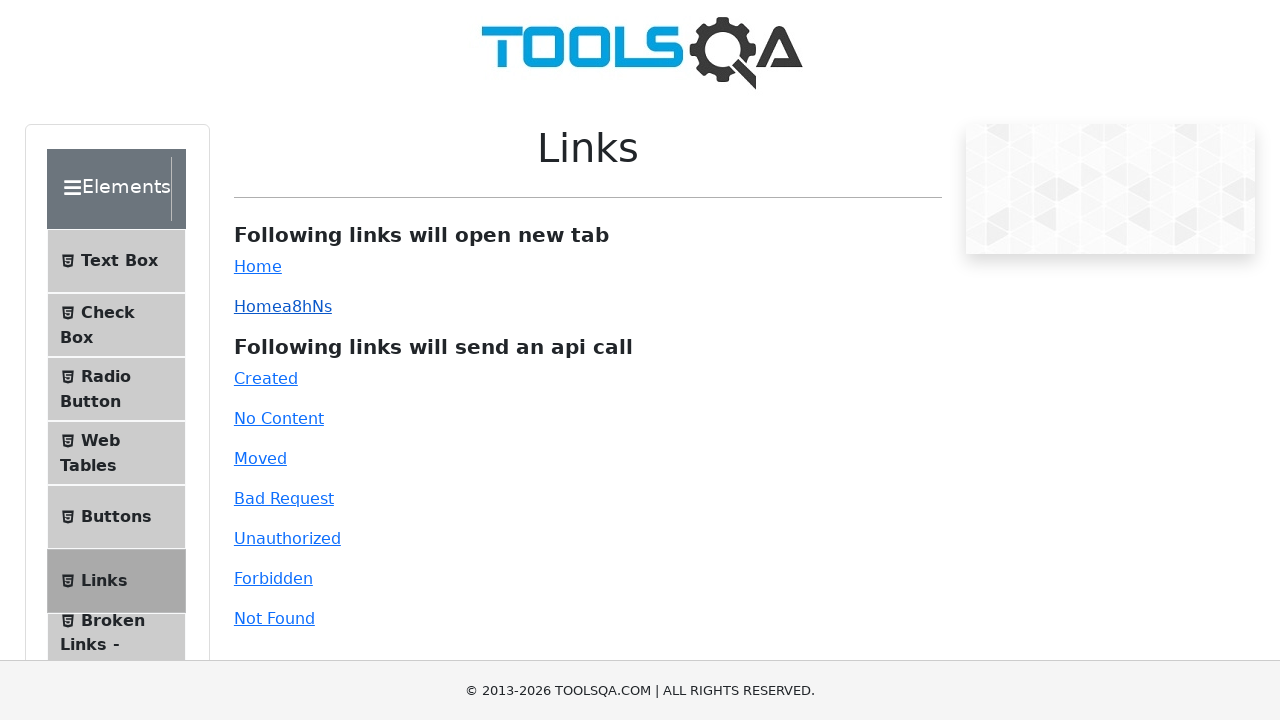

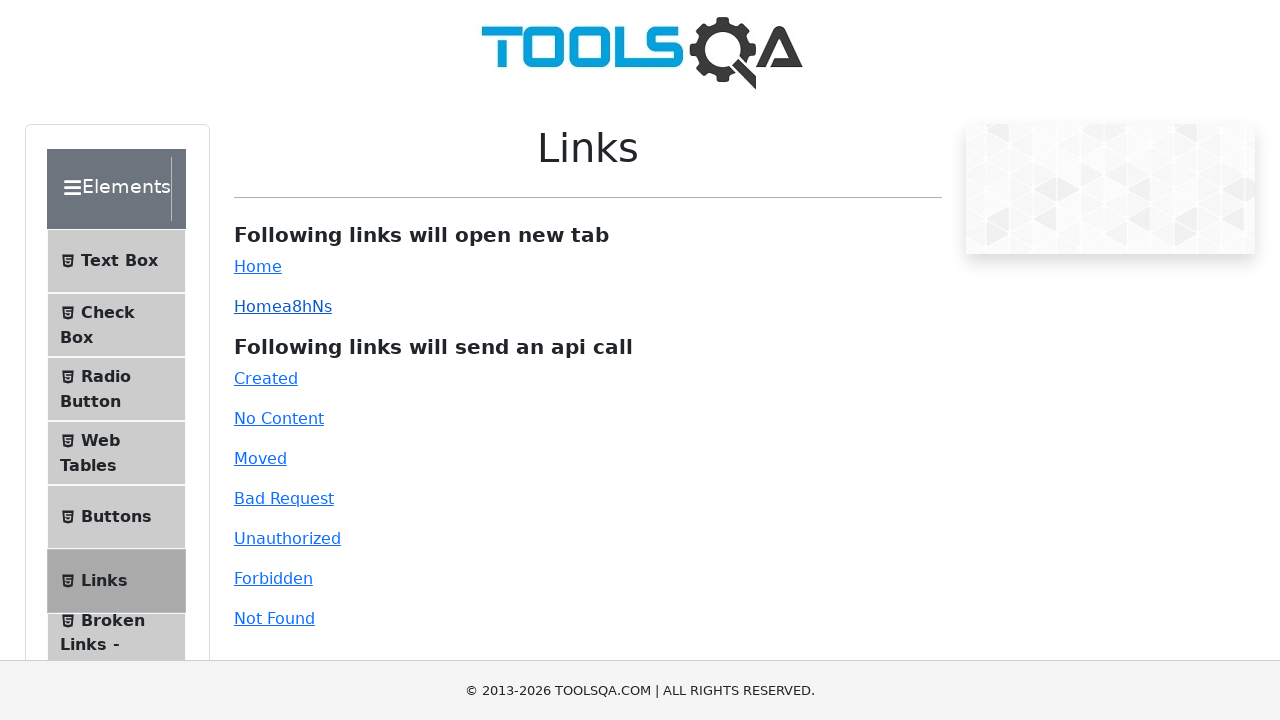